Tests JavaScript prompt alerts by triggering a prompt, entering text into it, and accepting the dialog

Starting URL: https://the-internet.herokuapp.com/javascript_alerts

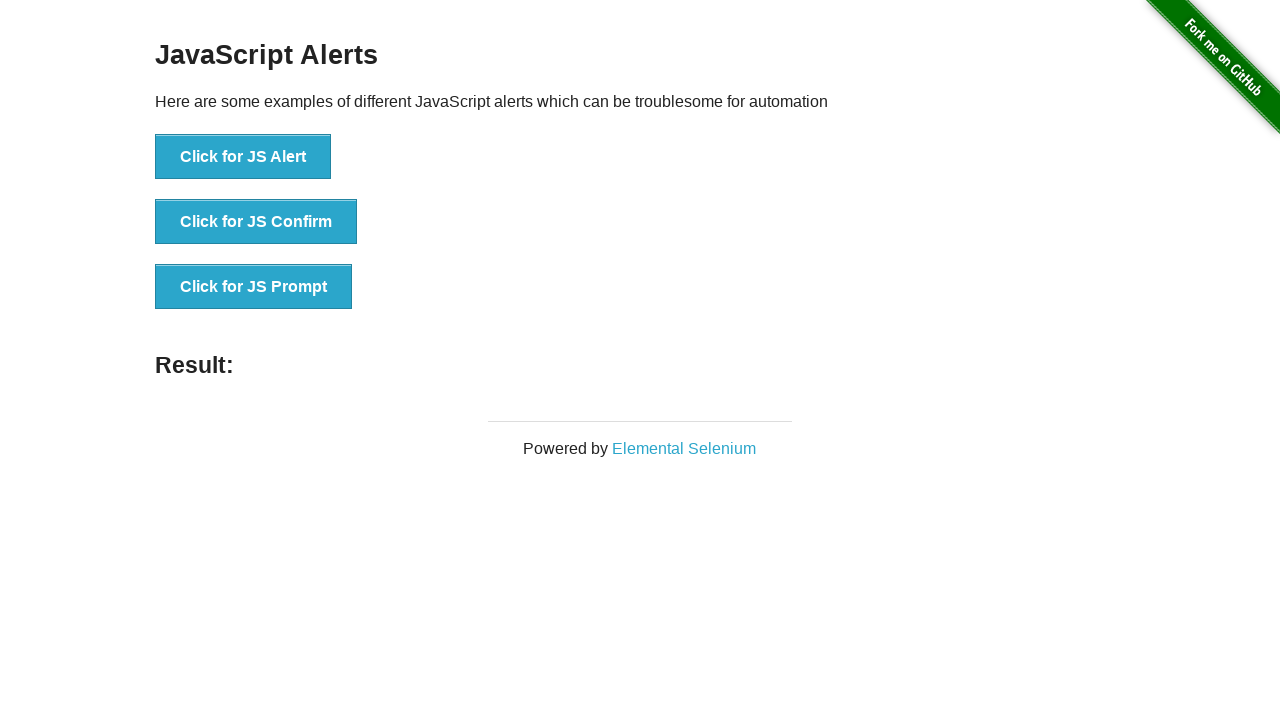

Set up dialog handler to accept prompt with text 'hello I am Selenium'
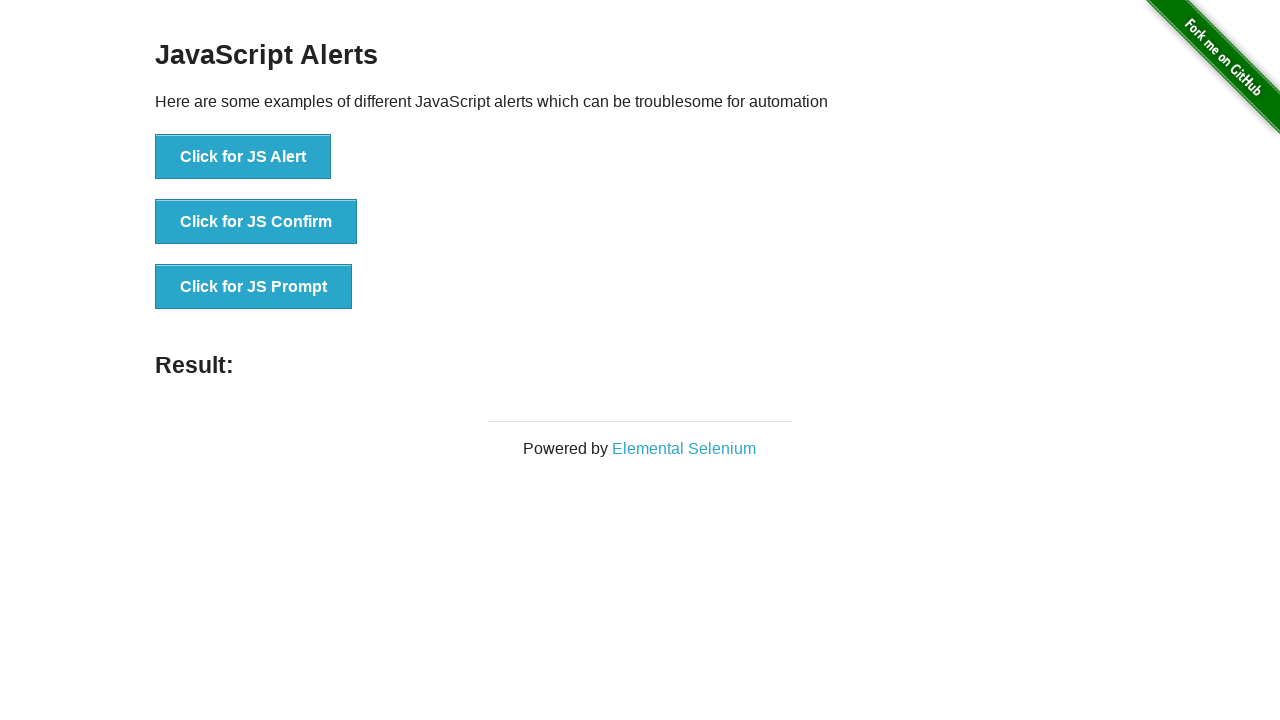

Clicked button to trigger JavaScript prompt alert at (254, 287) on xpath=//button[@onclick='jsPrompt()']
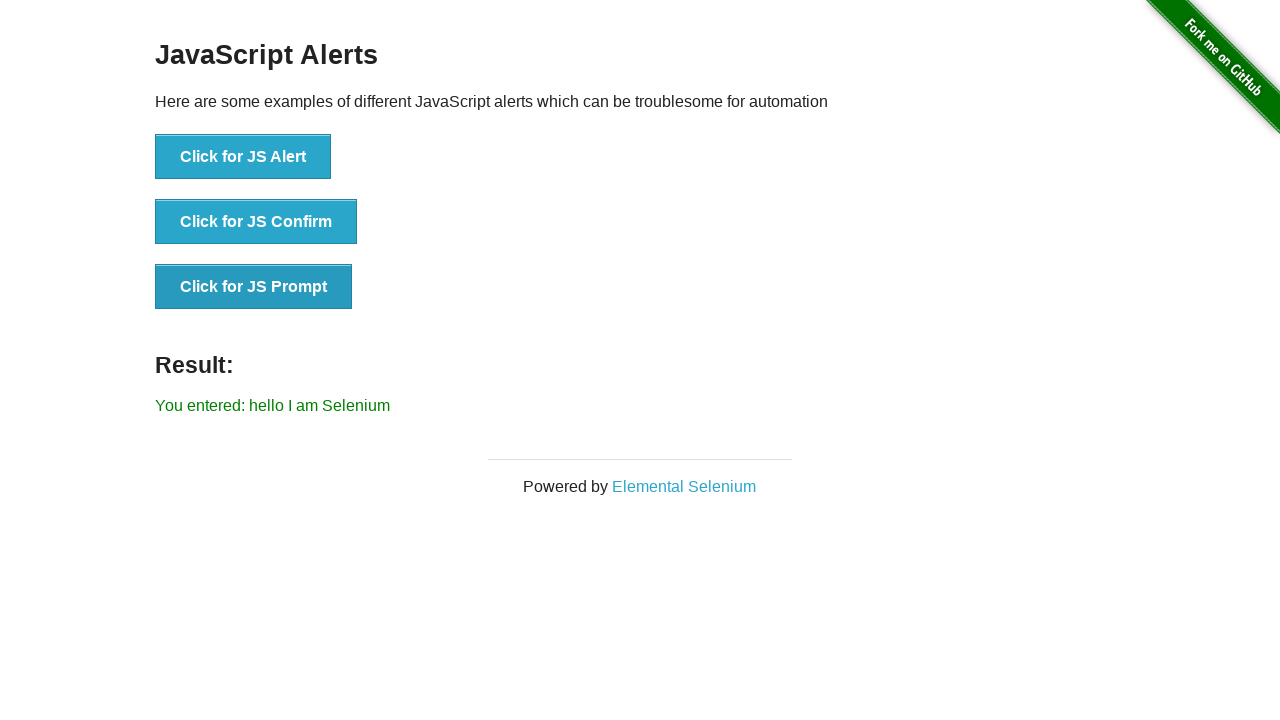

Waited 1000ms for prompt result to be processed
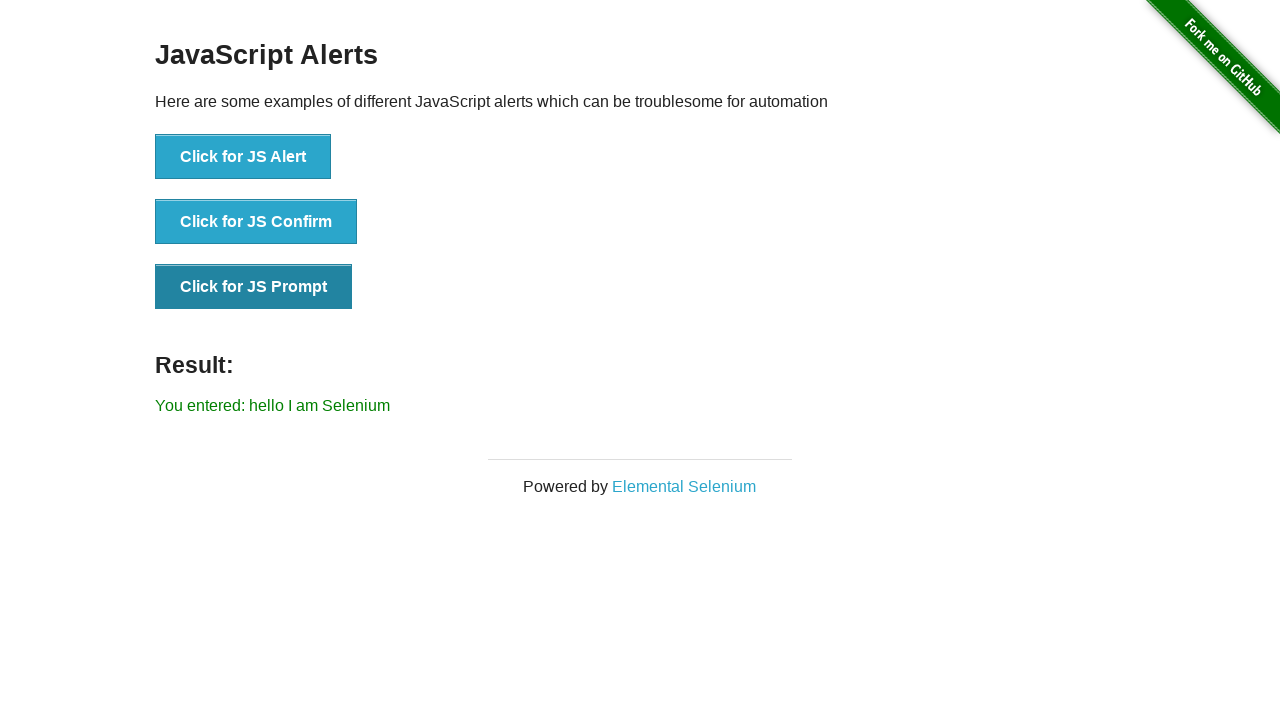

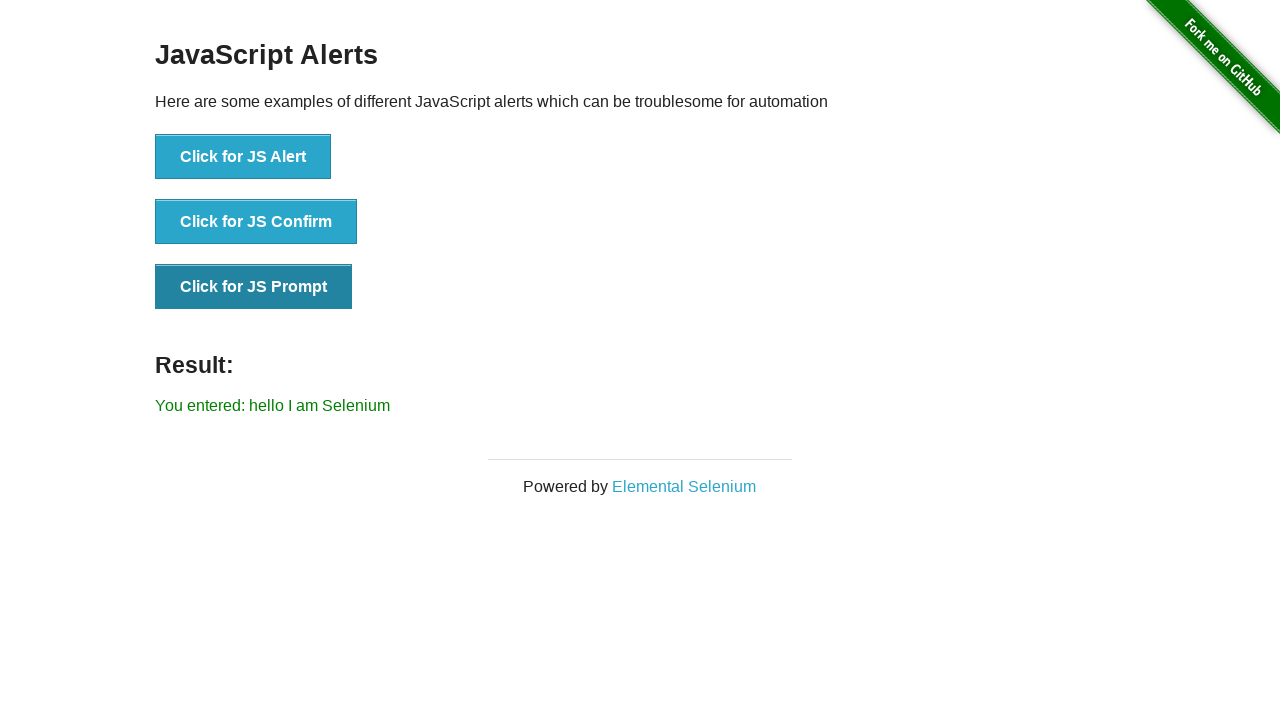